Tests selecting and deselecting checkboxes and radio buttons on a form, verifying their state changes

Starting URL: https://automationfc.github.io/multiple-fields/

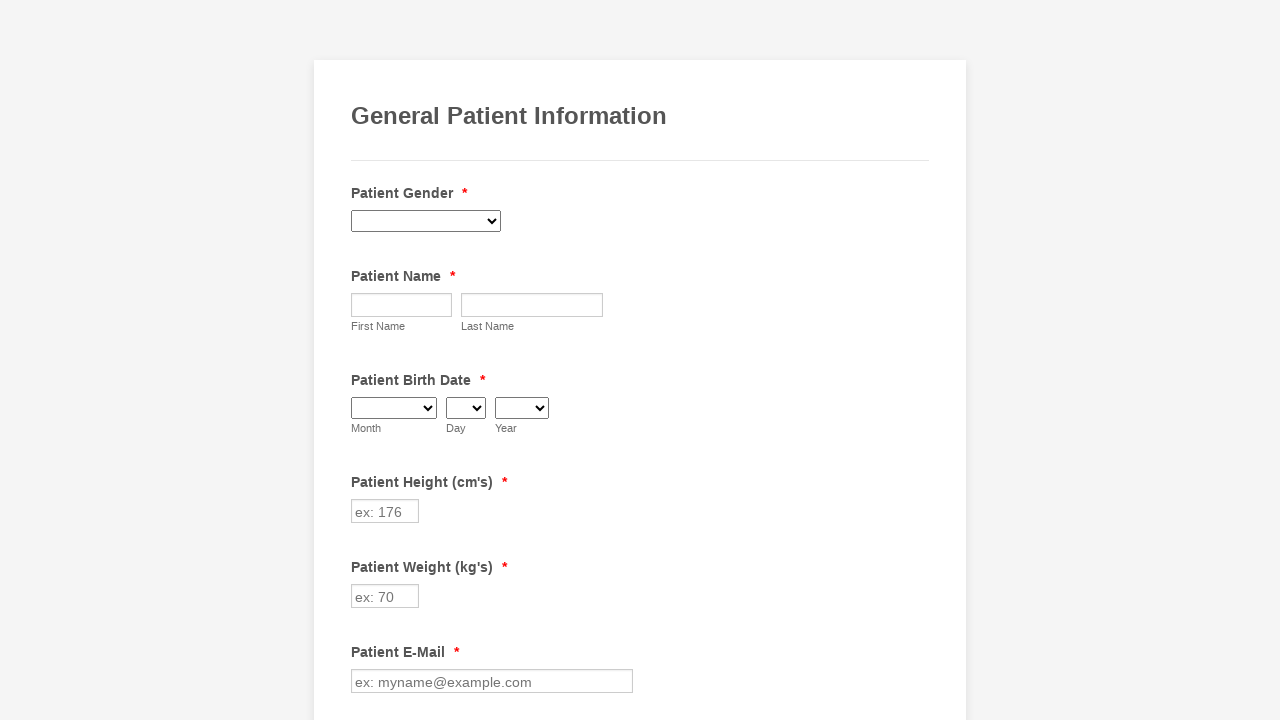

Clicked Fainting Spells checkbox at (362, 360) on input[value='Fainting Spells']
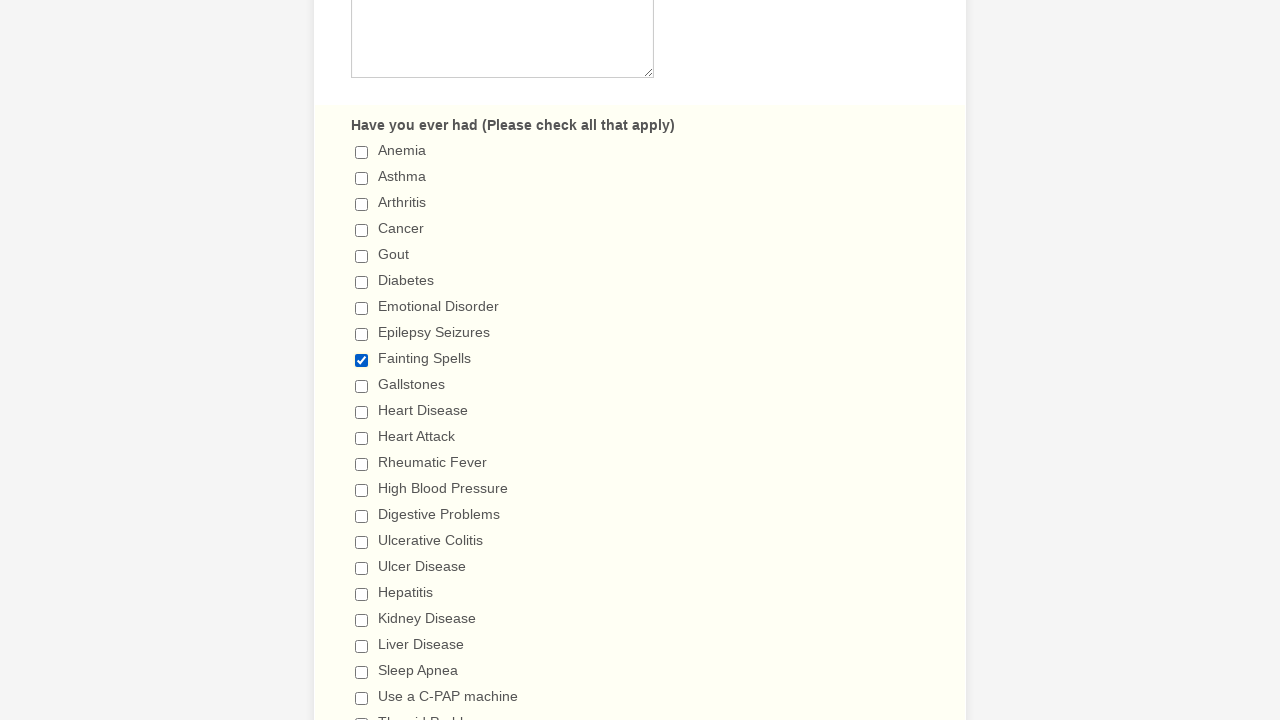

Verified Fainting Spells checkbox is selected
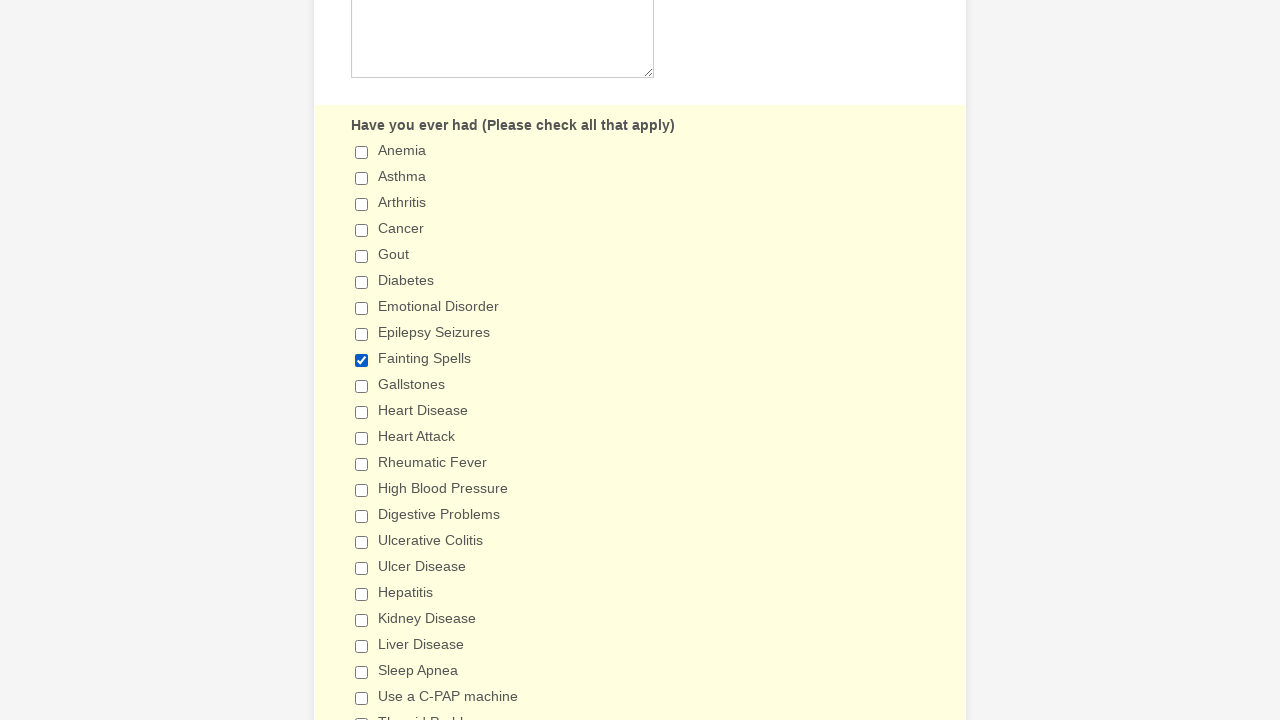

Clicked 5+ days radio button at (362, 361) on input[value='5+ days']
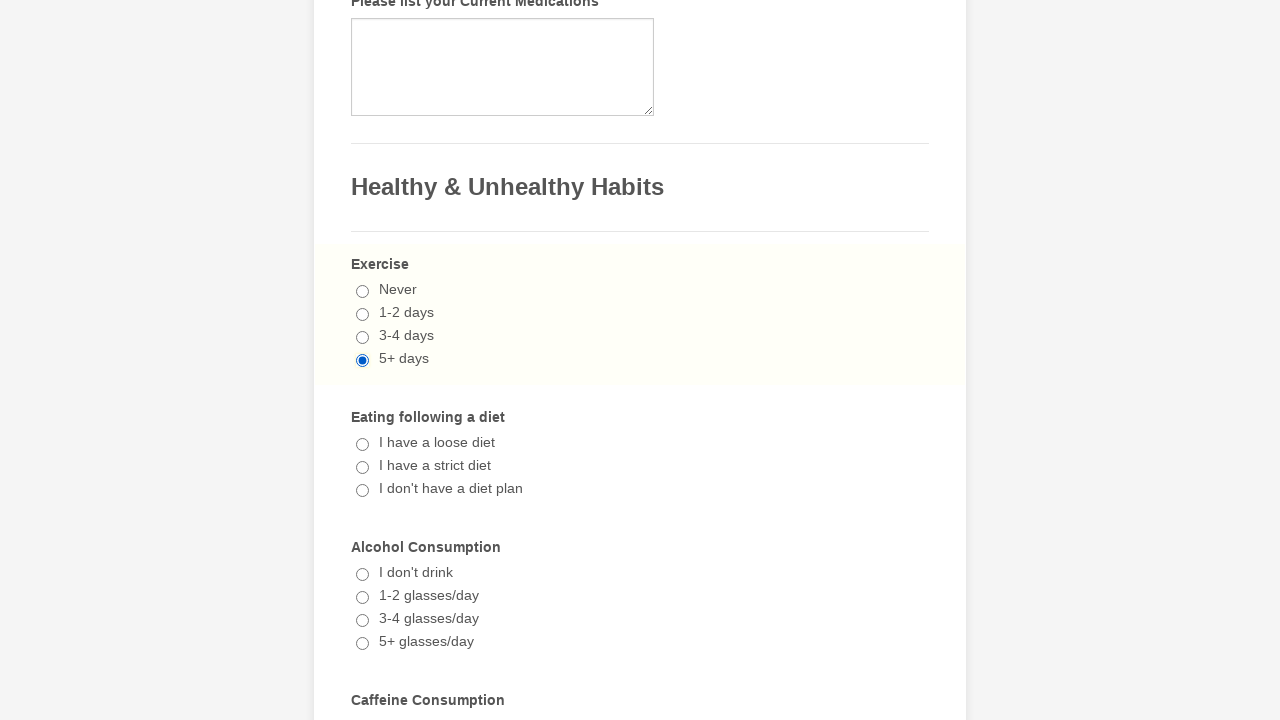

Verified 5+ days radio button is selected
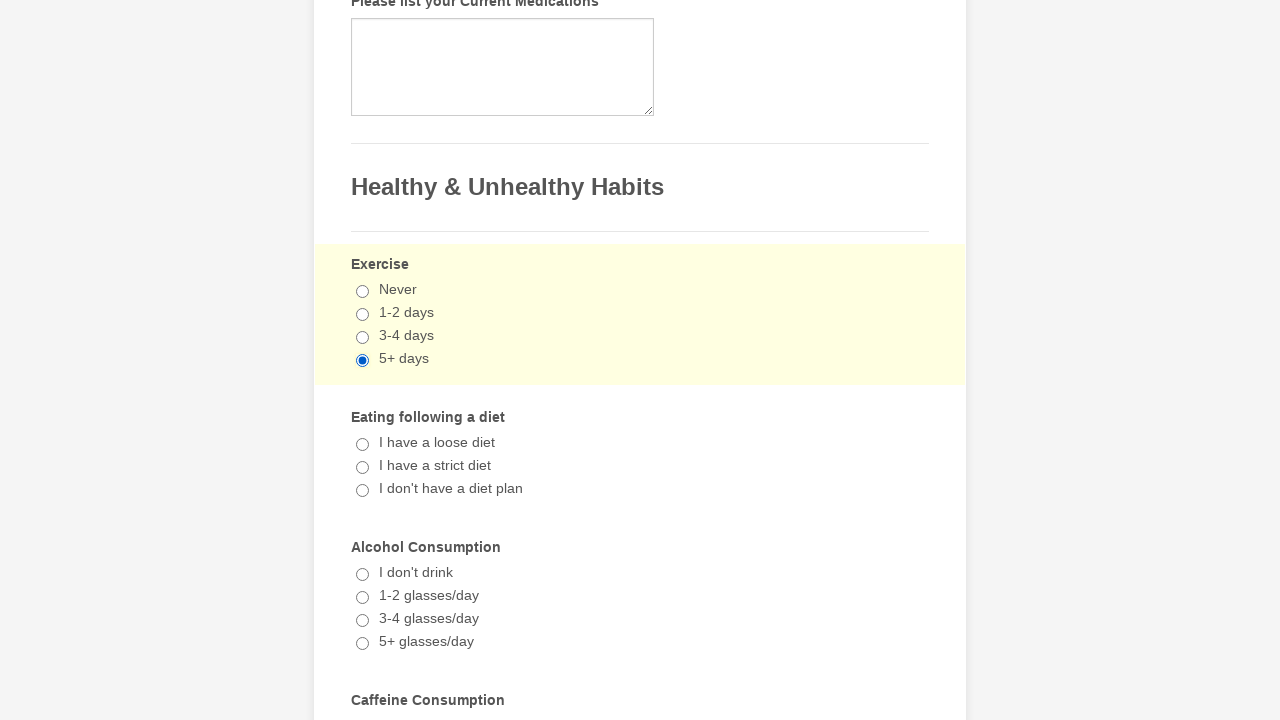

Clicked Fainting Spells checkbox to uncheck it at (362, 360) on input[value='Fainting Spells']
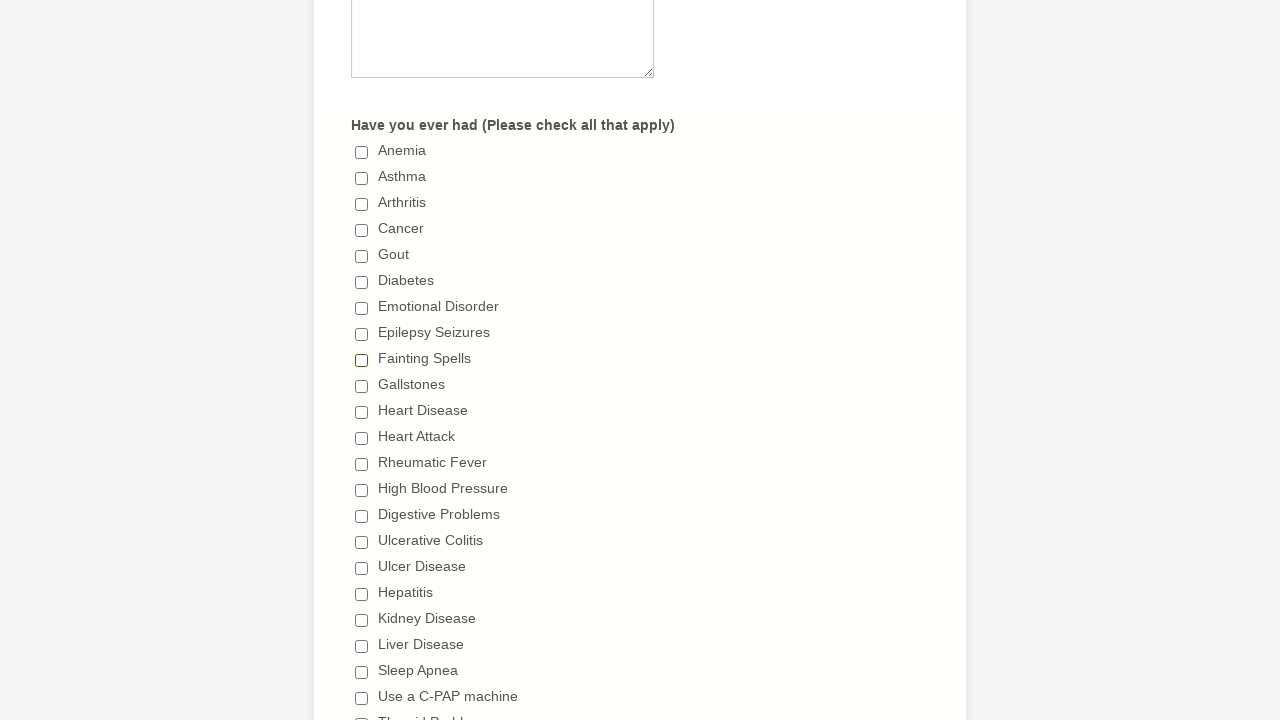

Verified Fainting Spells checkbox is unchecked
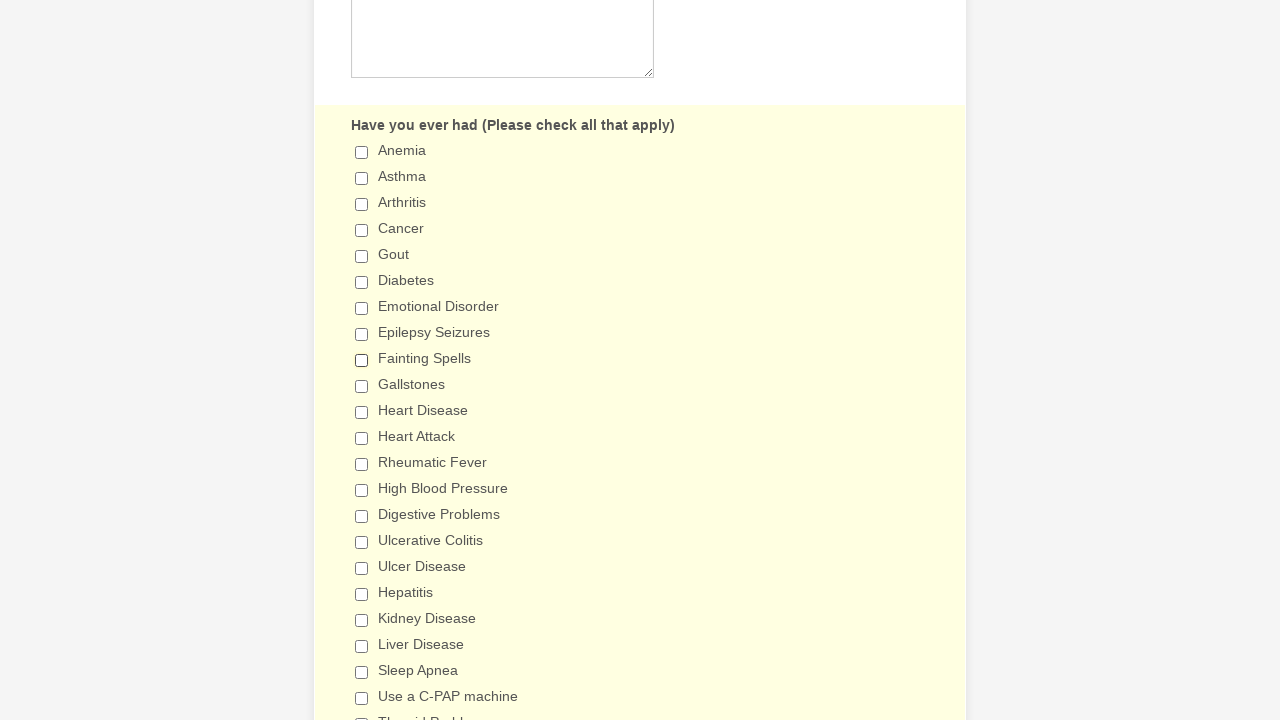

Clicked 3-4 days radio button at (362, 361) on input[value='3-4 days']
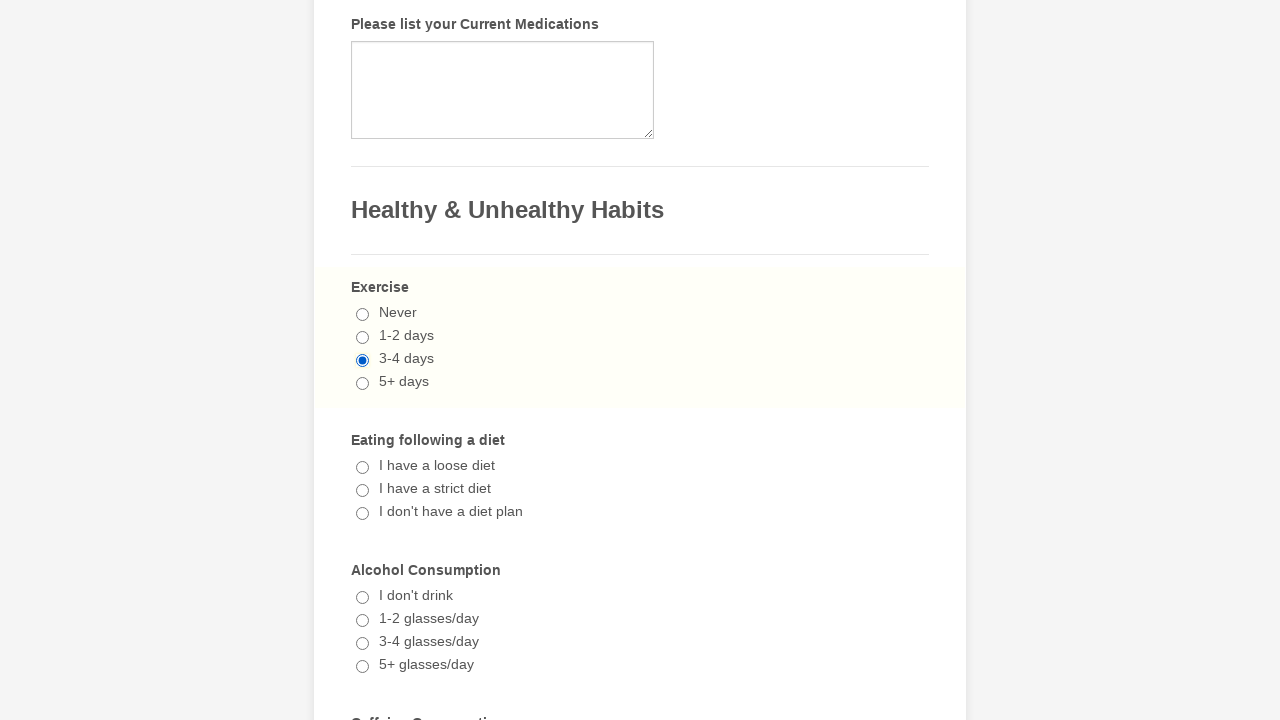

Verified 5+ days radio button is deselected
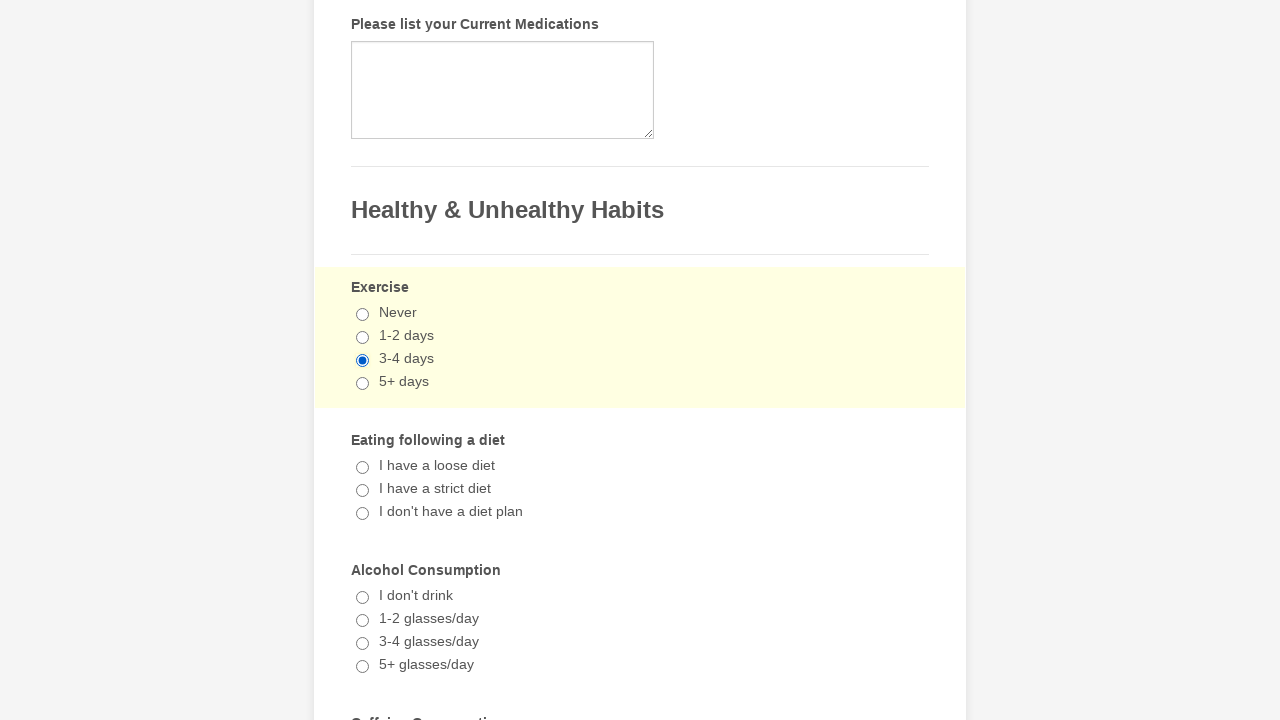

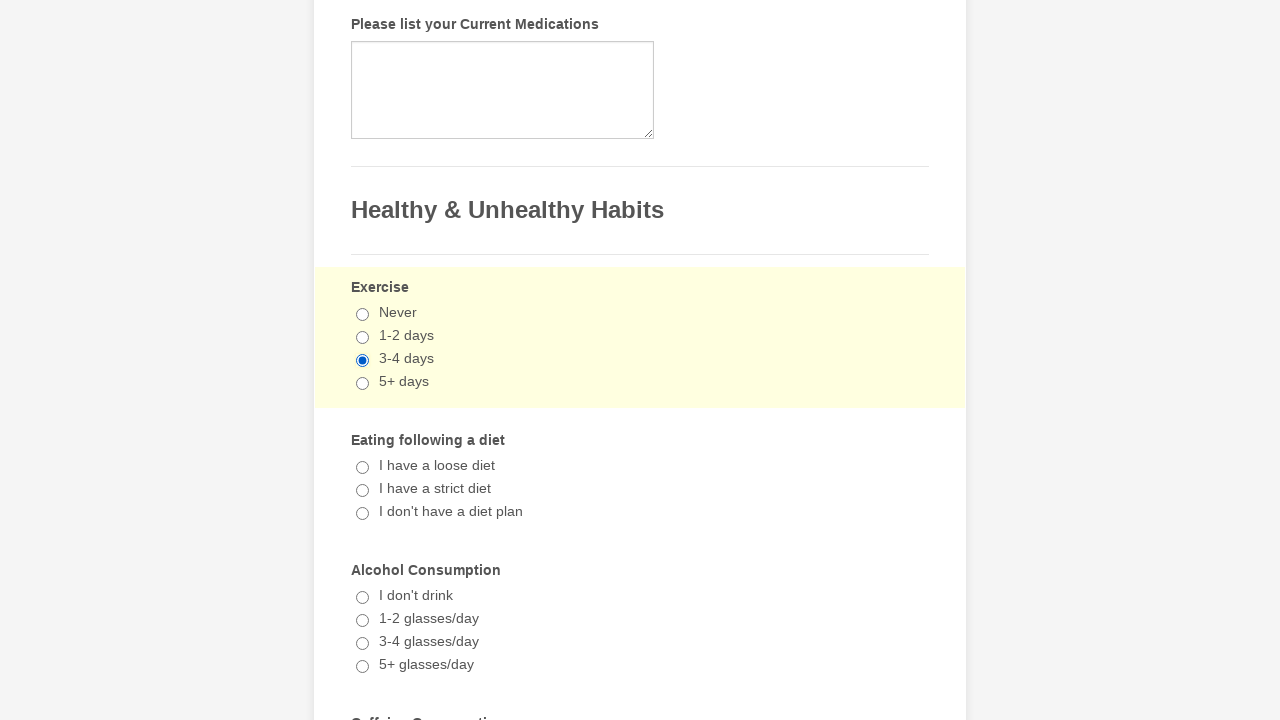